Tests checkbox selection functionality and auto-suggestive dropdown by clicking a checkbox, verifying its state, typing in an autosuggest field, and selecting "India" from the suggestions.

Starting URL: https://rahulshettyacademy.com/dropdownsPractise/

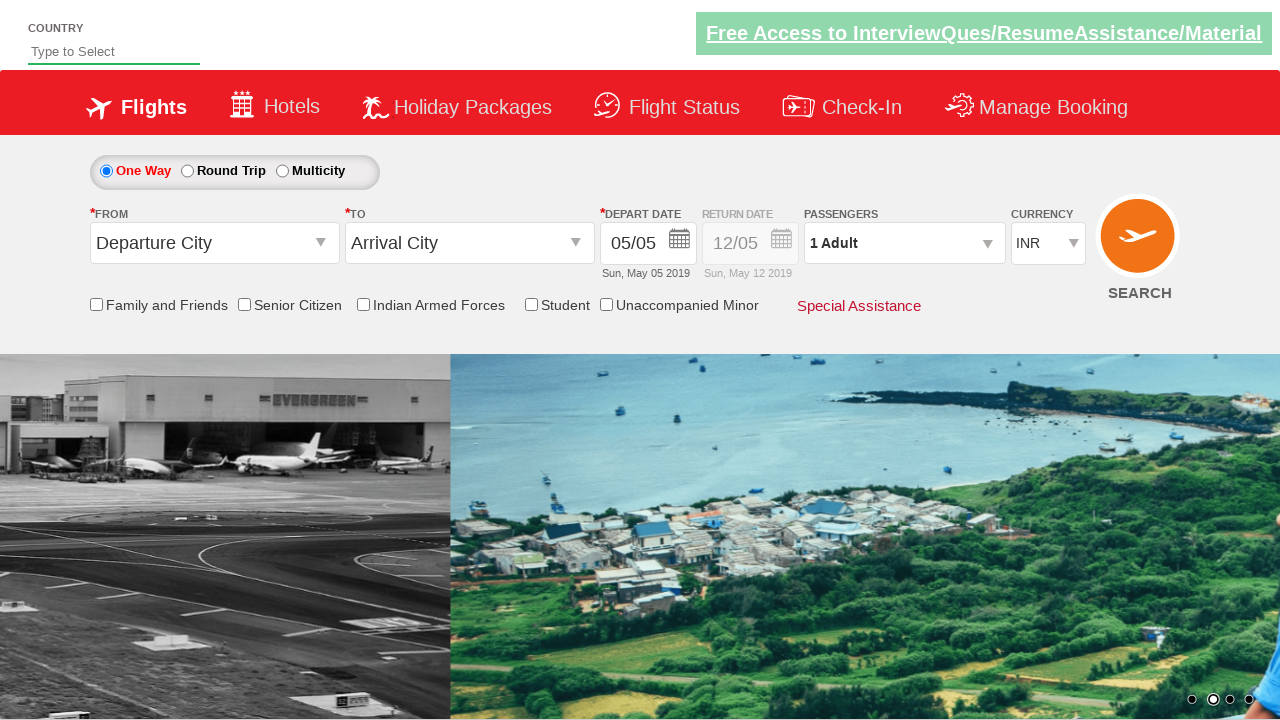

Located the friends and family checkbox element
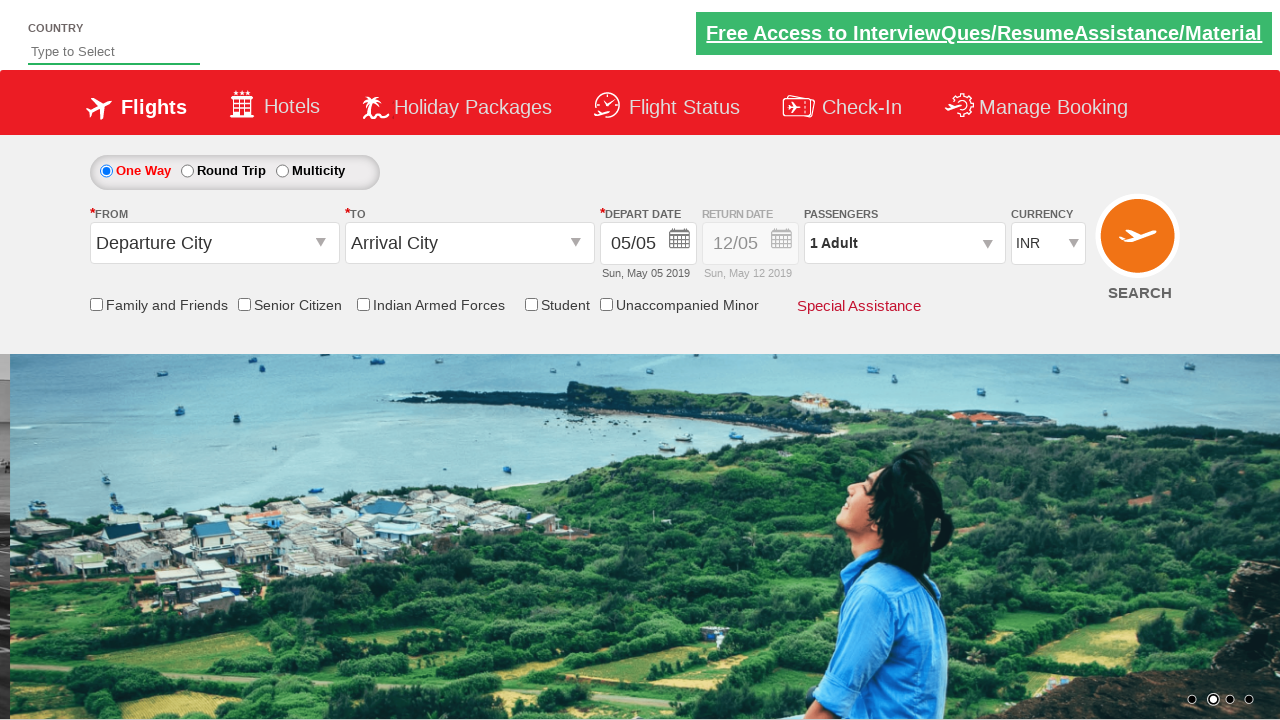

Clicked the friends and family checkbox to select it at (96, 304) on input[id='ctl00_mainContent_chk_friendsandfamily']
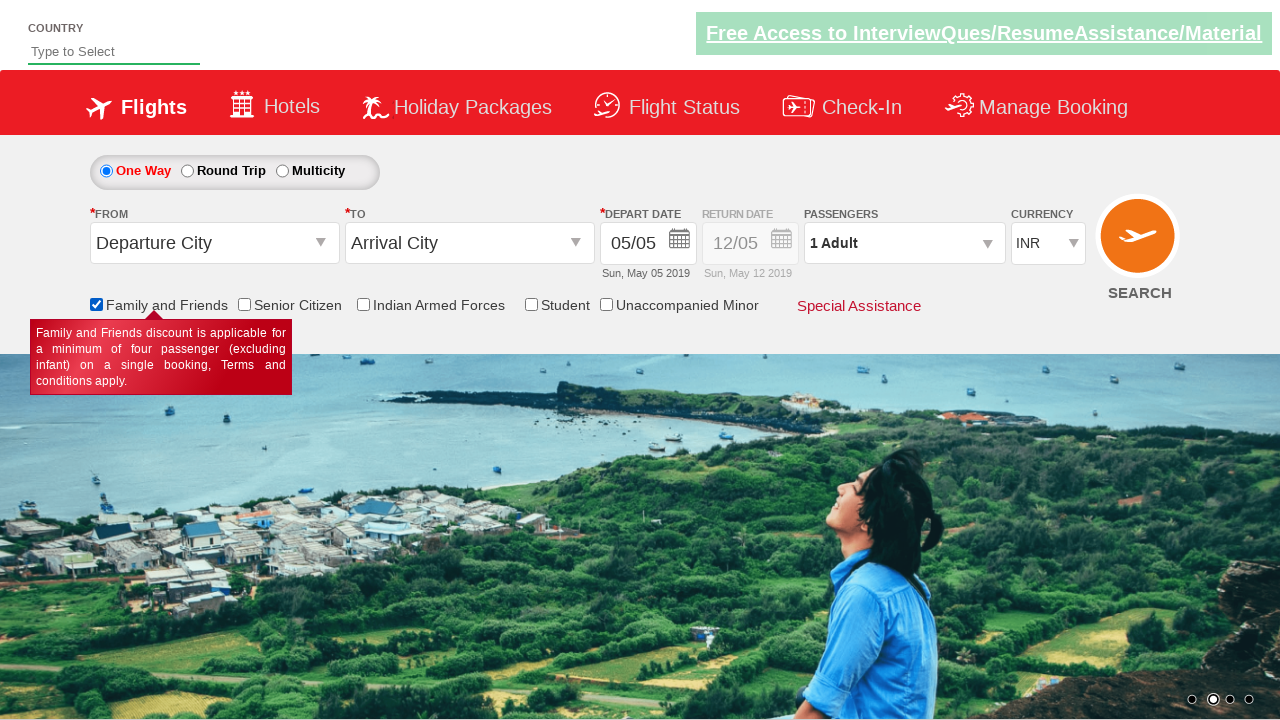

Waited 1 second for checkbox state to update
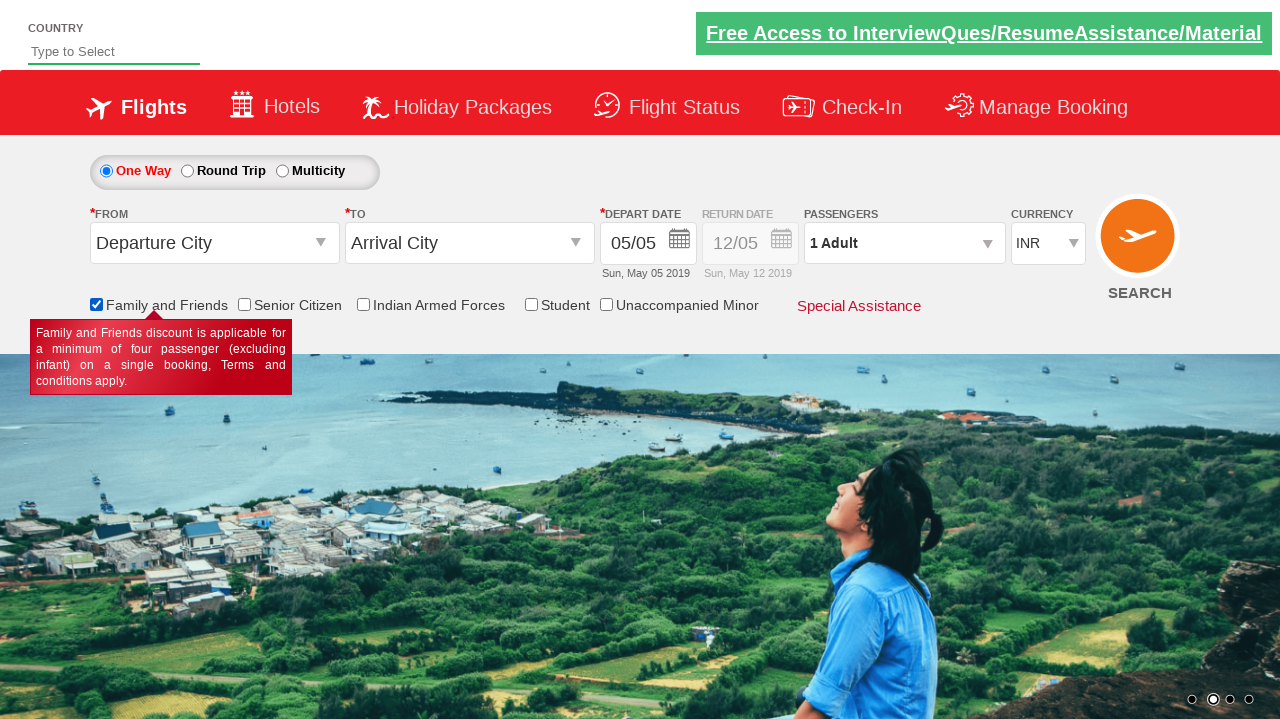

Verified that the checkbox is now selected
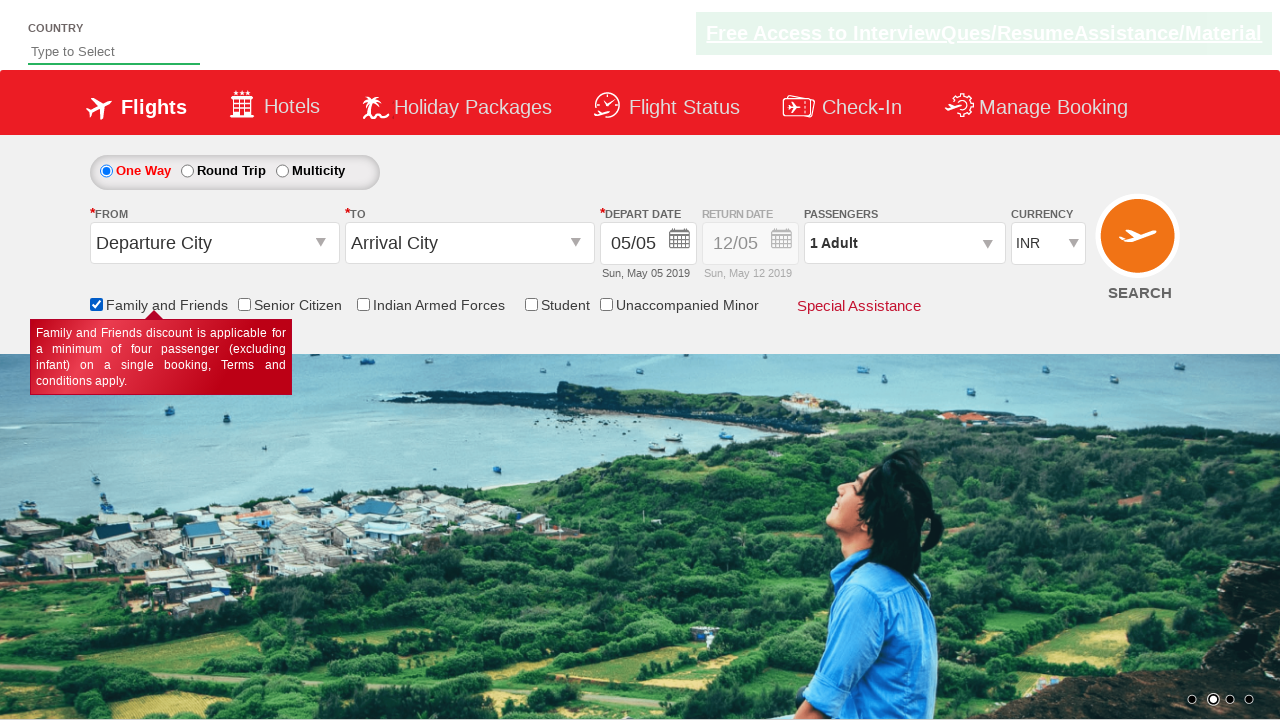

Typed 'ind' in the autosuggest field on #autosuggest
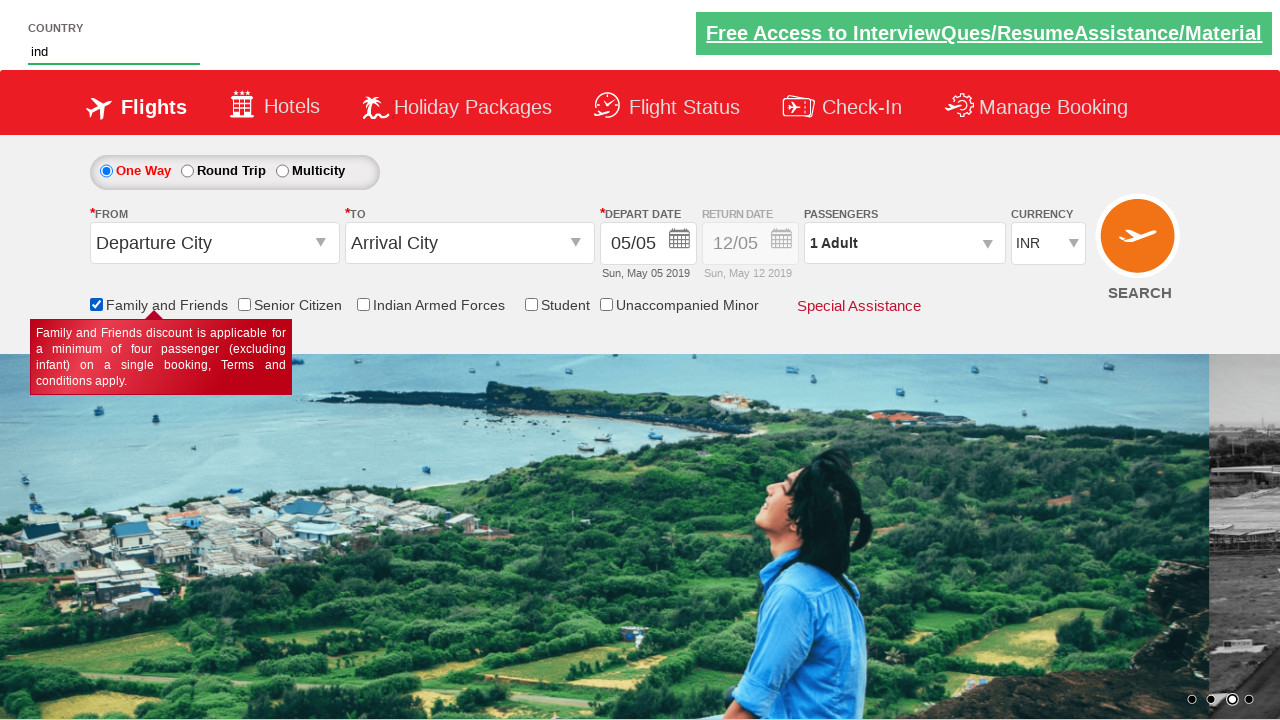

Waited for autosuggest dropdown options to appear
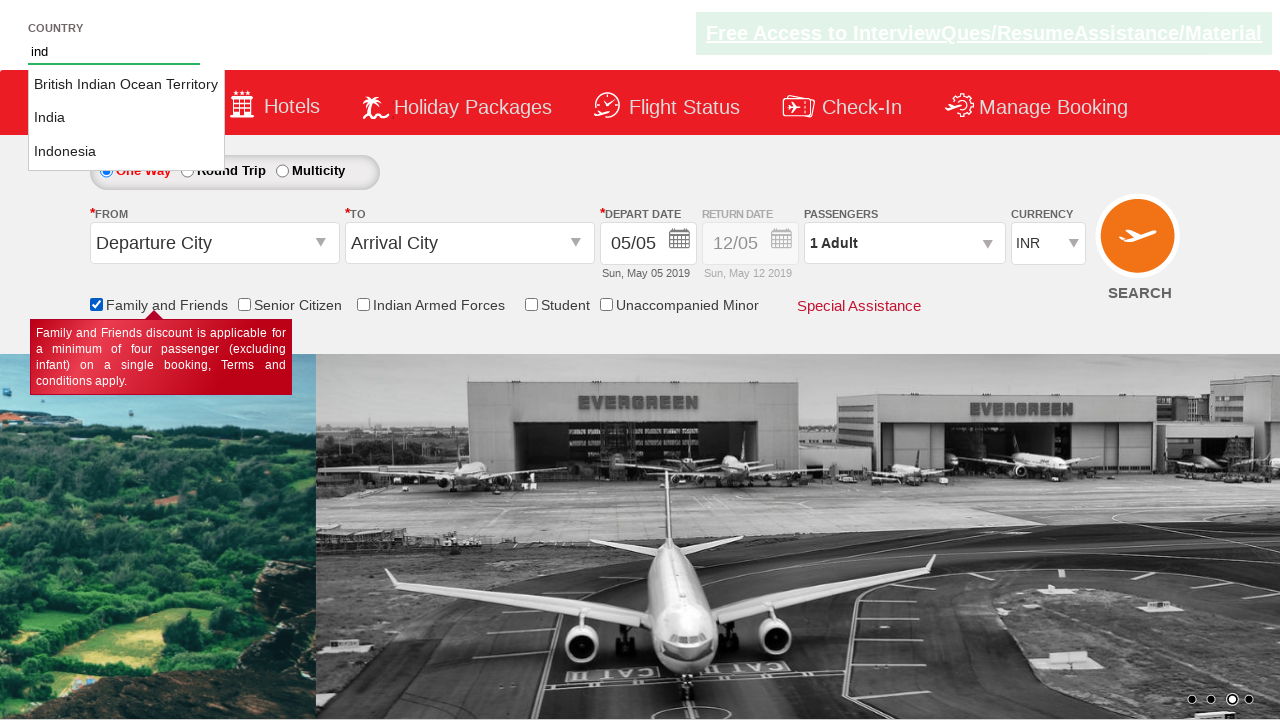

Located all autosuggest dropdown options
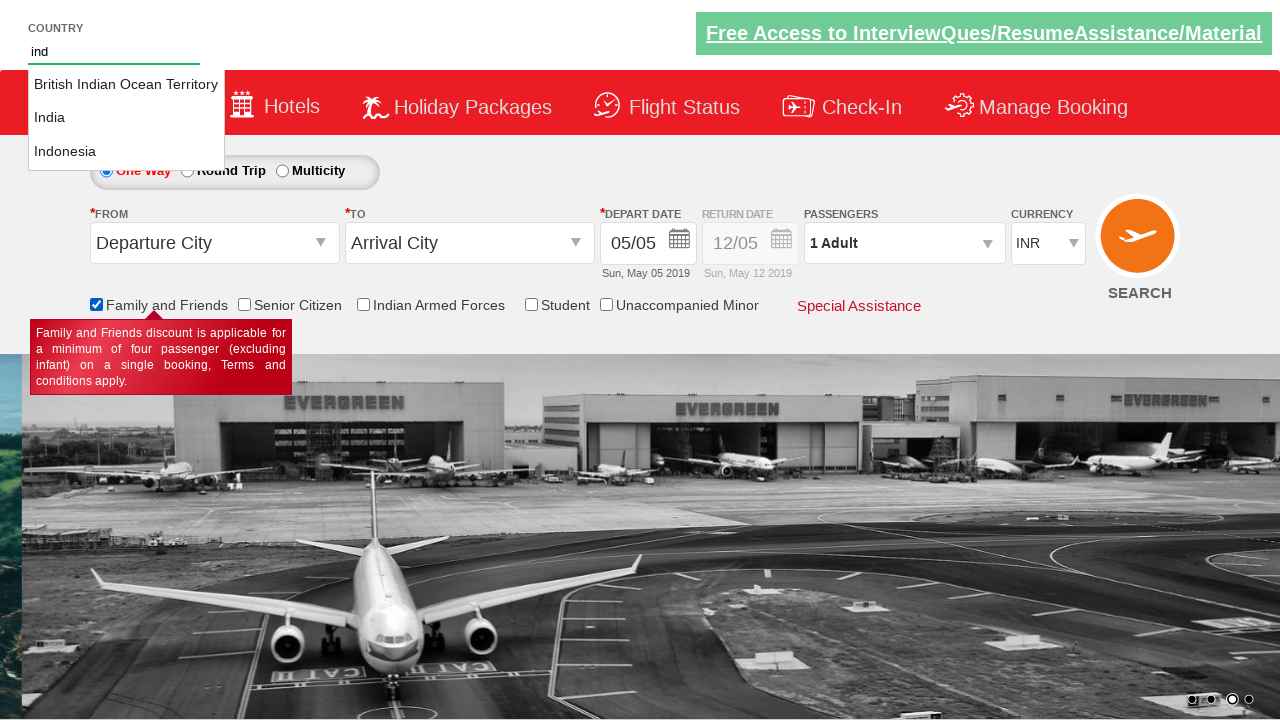

Found 3 autosuggest options
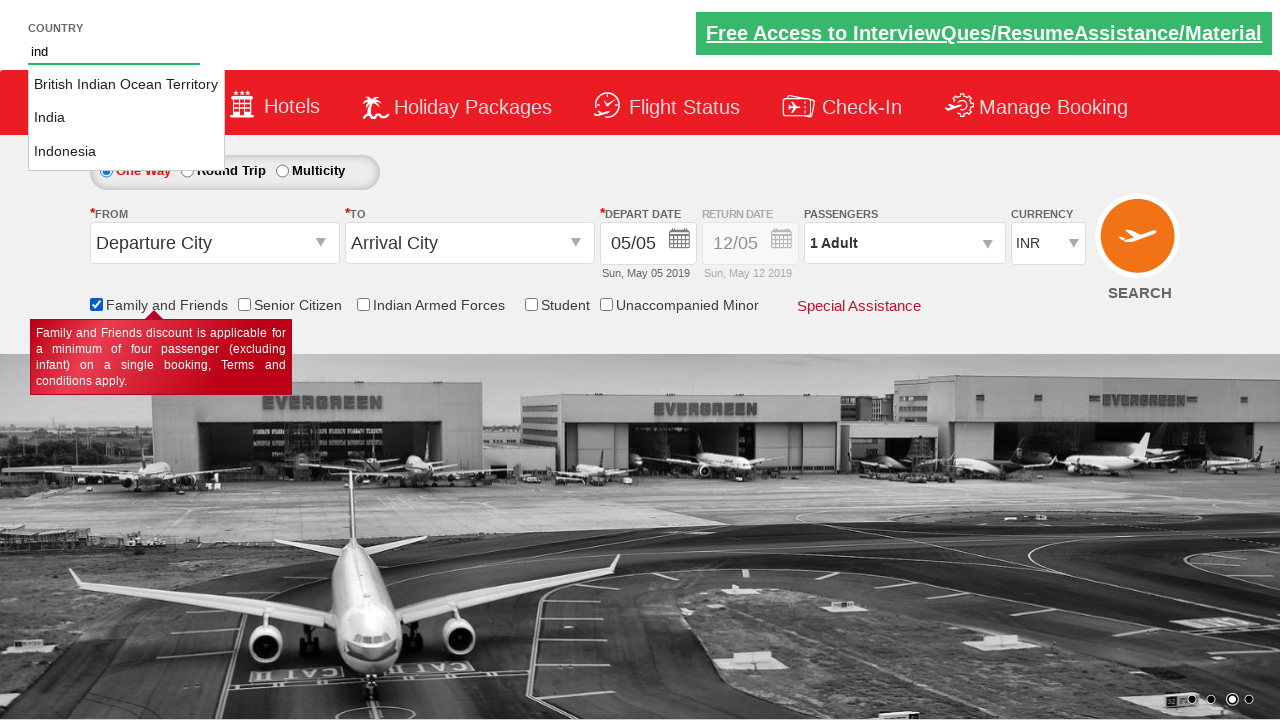

Selected 'India' from the autosuggest dropdown at (126, 118) on li.ui-menu-item a >> nth=1
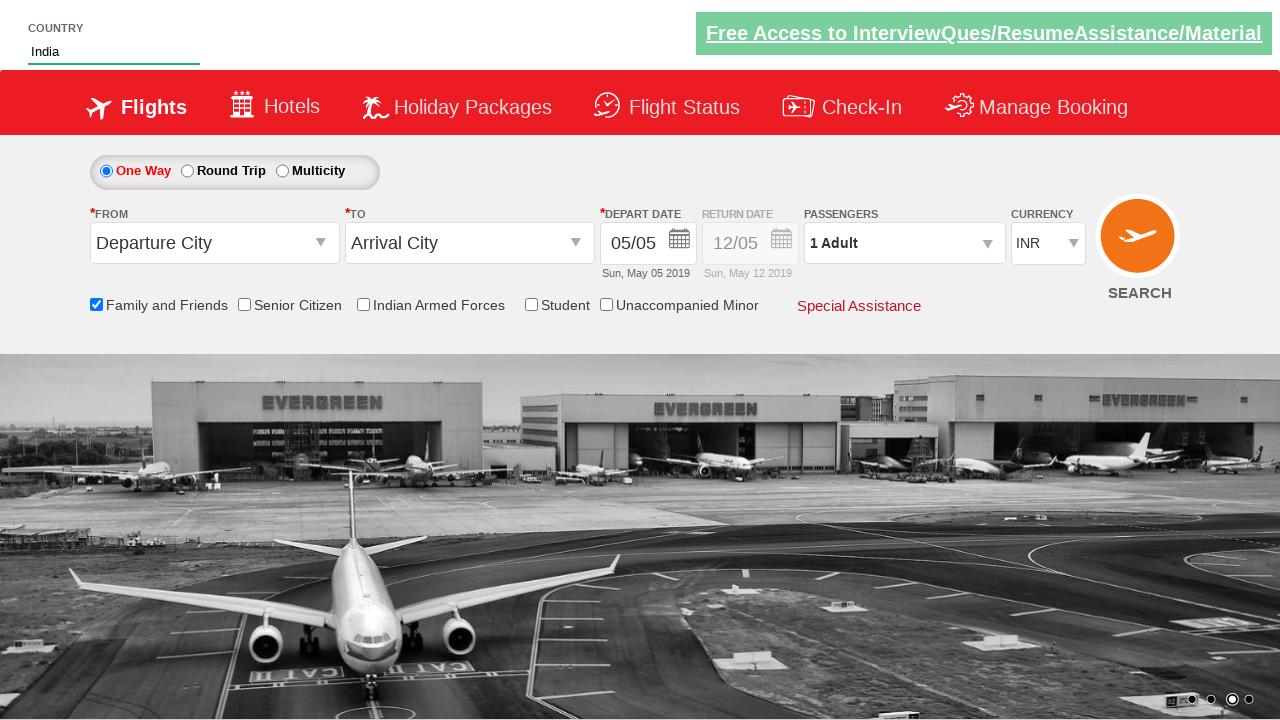

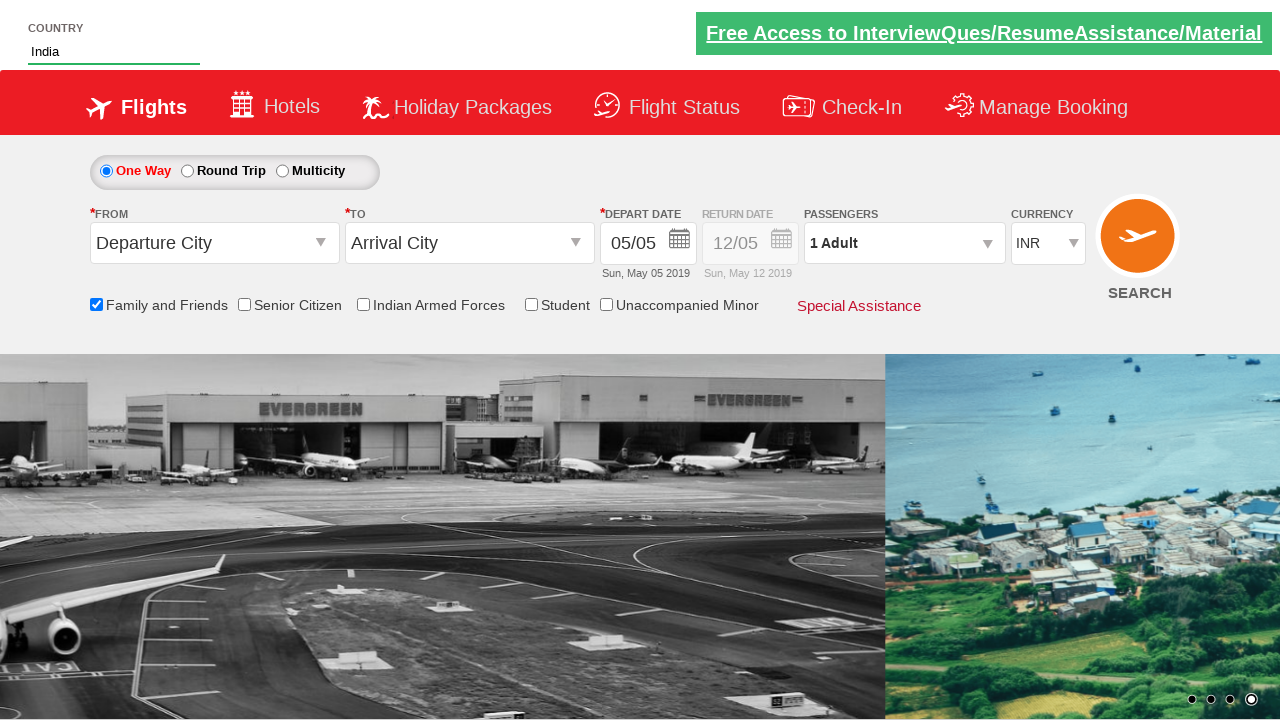